Tests that clicking a link to the ngClick directive changes the page content to display the ngClick documentation

Starting URL: https://docs.angularjs.org/

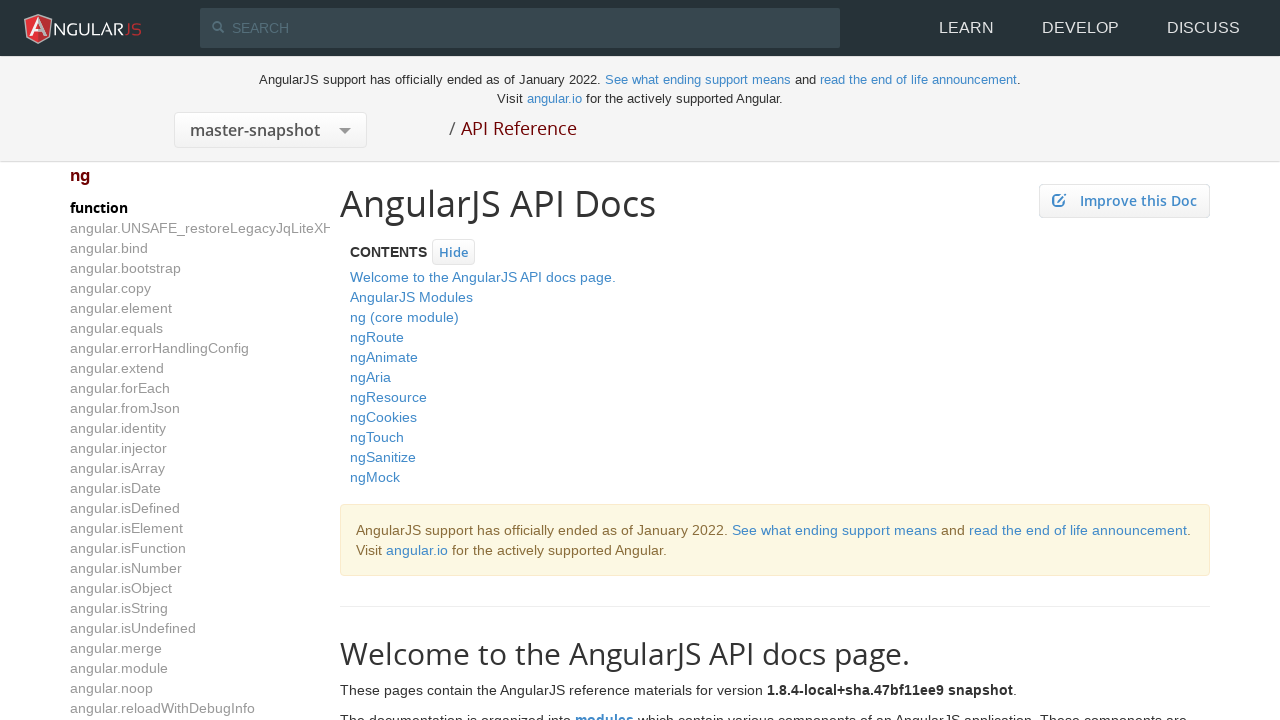

Clicked the ngClick directive link in the definition table at (654, 360) on .definition-table td a[href="api/ng/directive/ngClick"]
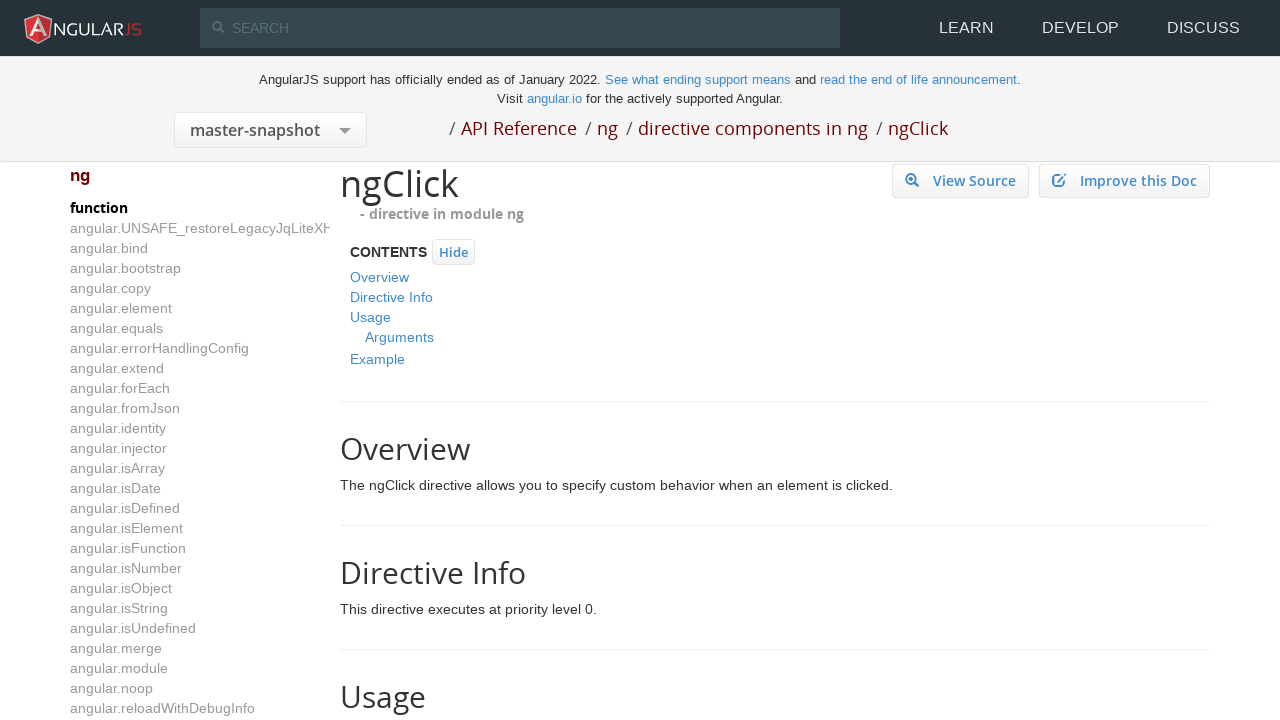

Waited for page header to load after navigating to ngClick documentation
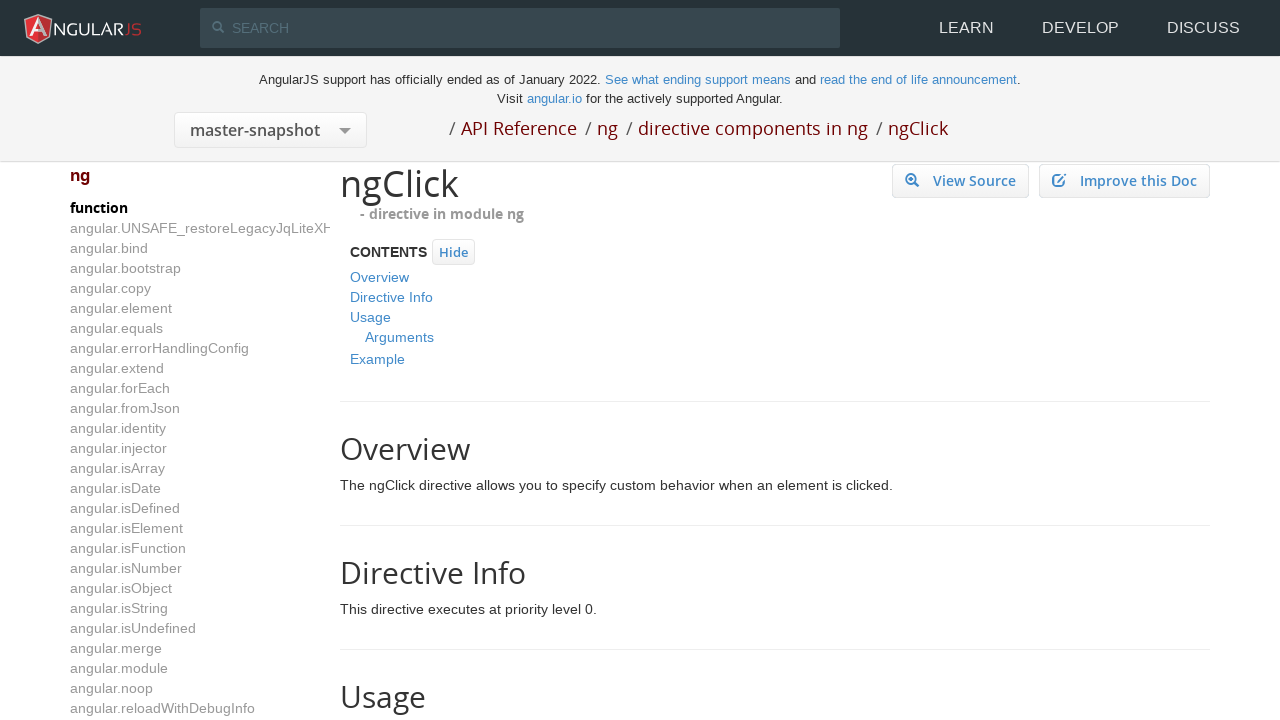

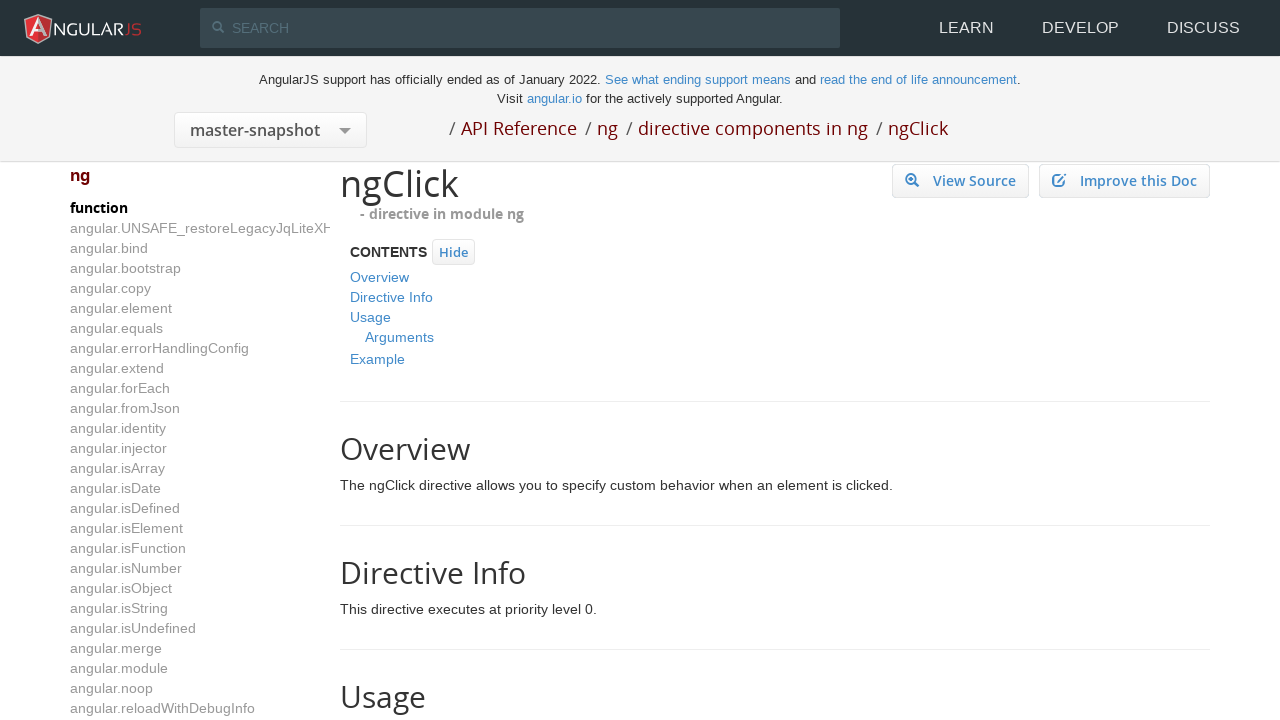